Tests searching for a park by name and navigating to the park's detail page

Starting URL: https://bcparks.ca/

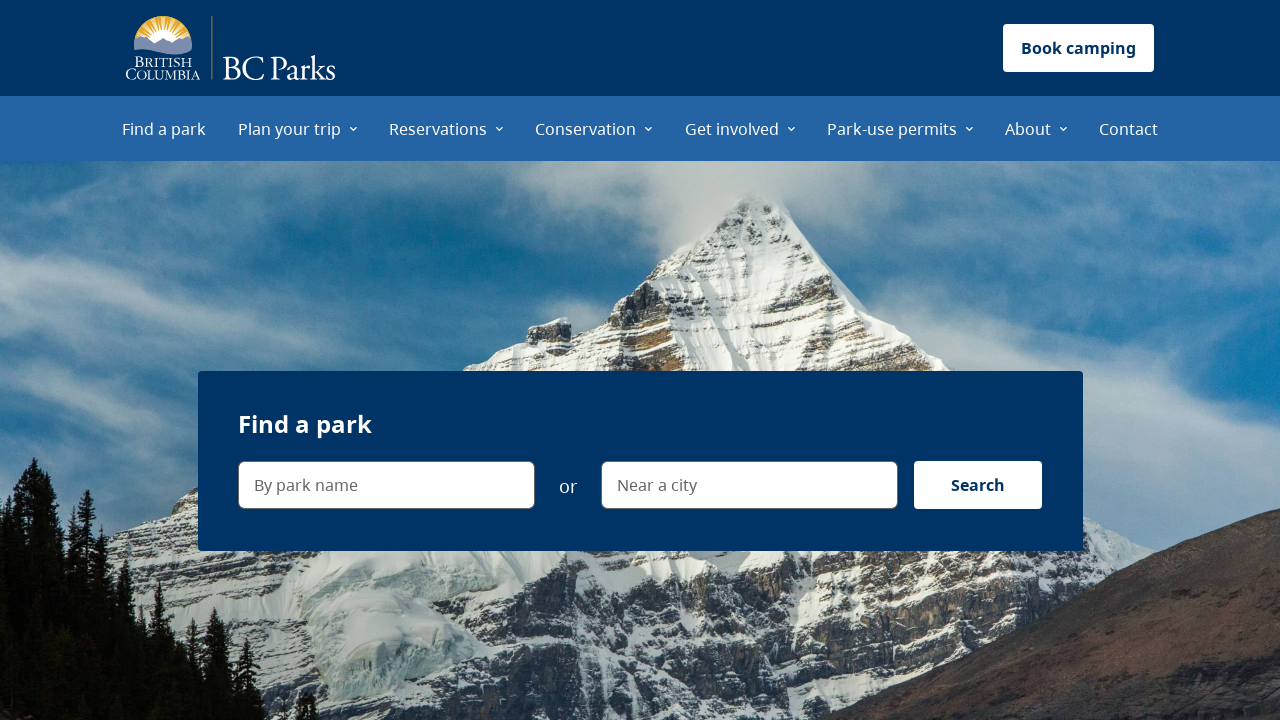

Waited for page to fully load (networkidle state)
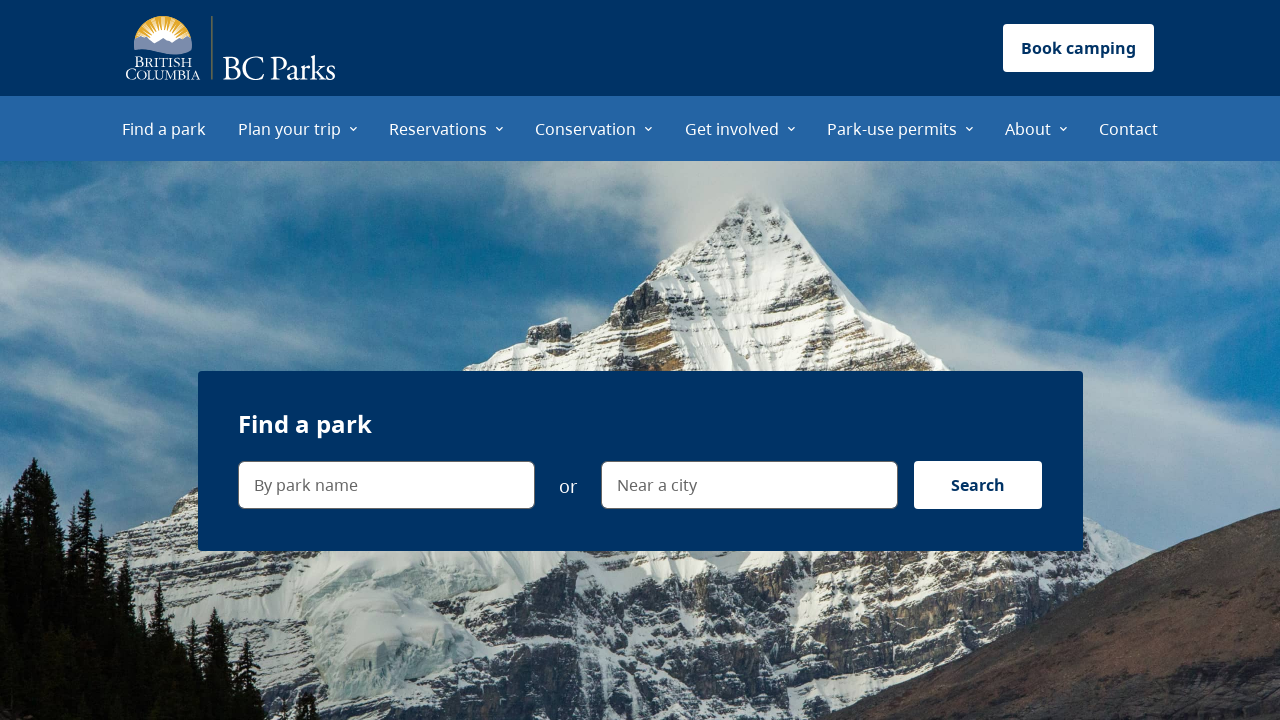

Clicked on the park name search field at (386, 485) on internal:label="By park name"i
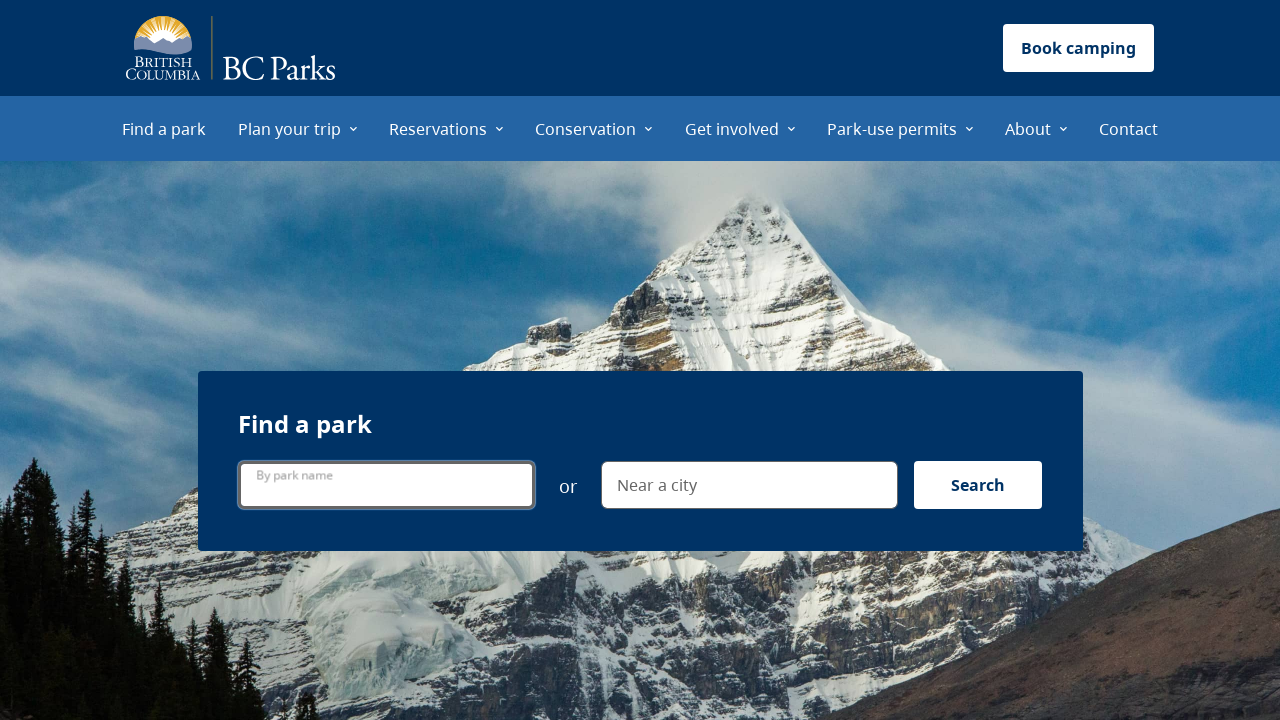

Filled search field with 'joffres' on internal:label="By park name"i
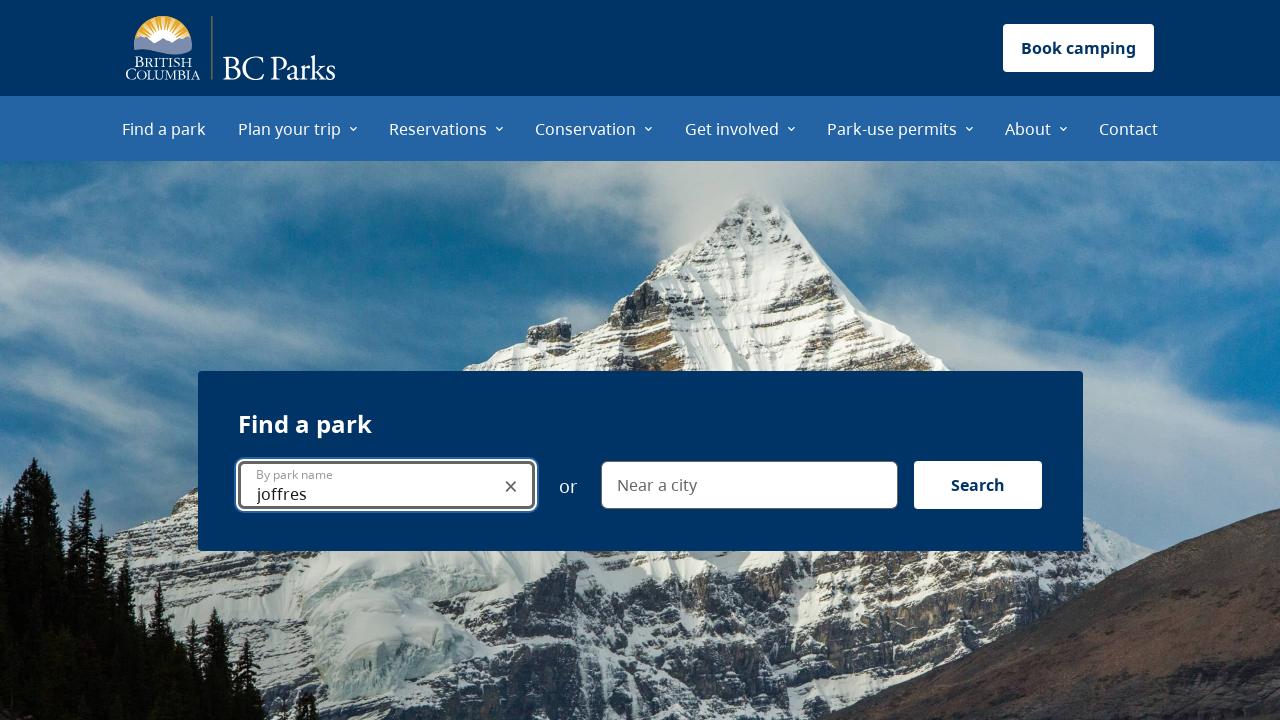

Clicked search button to search for park at (978, 485) on internal:label="Search"i
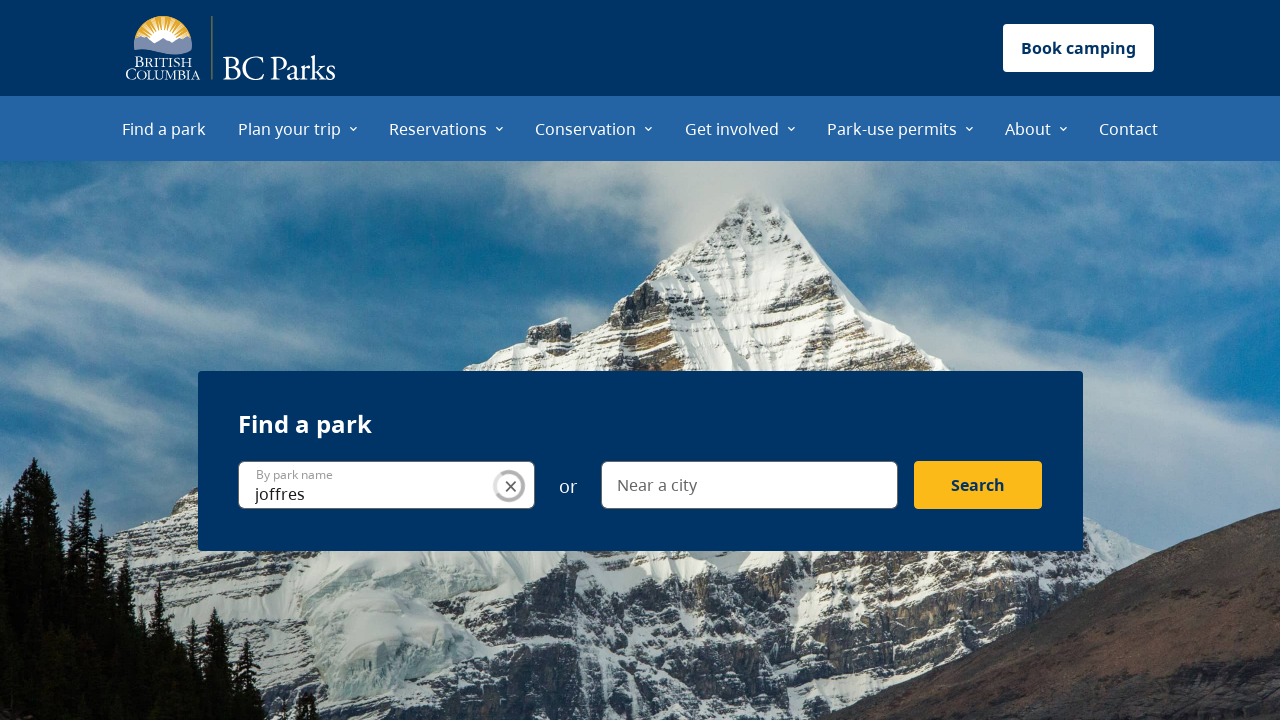

Clicked on 'Joffre Lakes Park' search result link at (706, 365) on internal:role=link[name="Joffre Lakes Park"i]
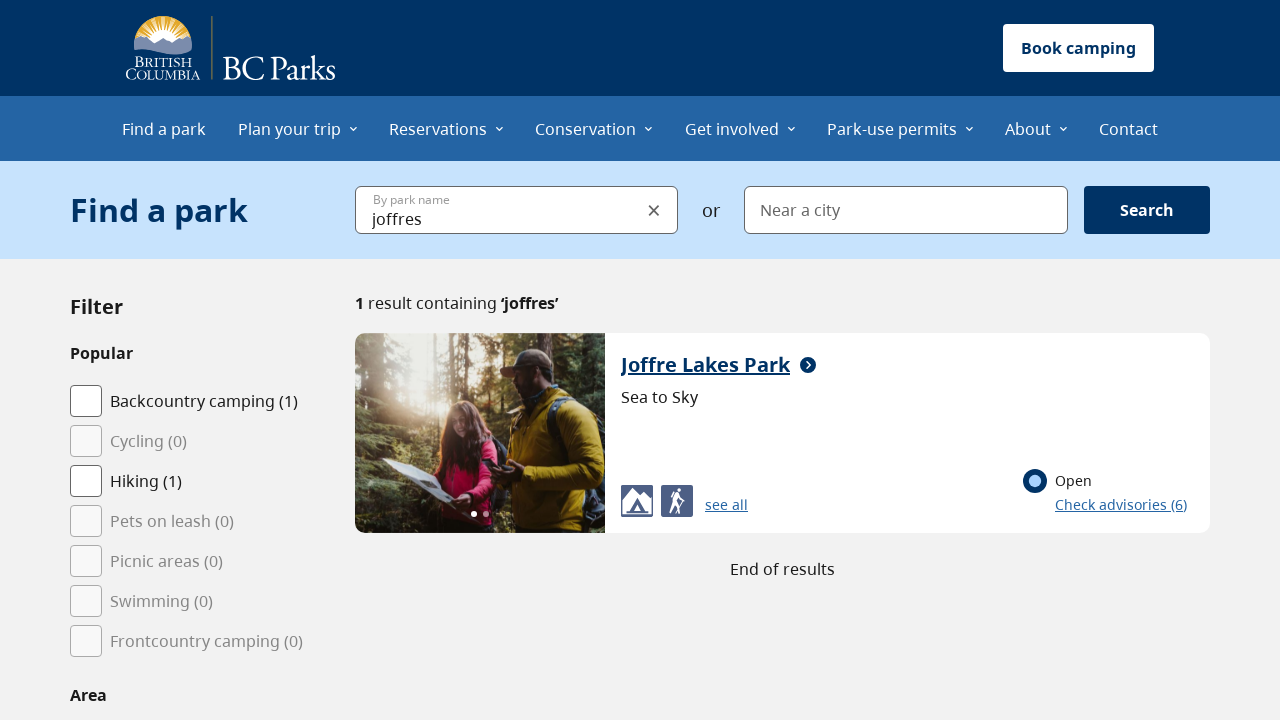

Successfully navigated to Joffre Lakes Park detail page
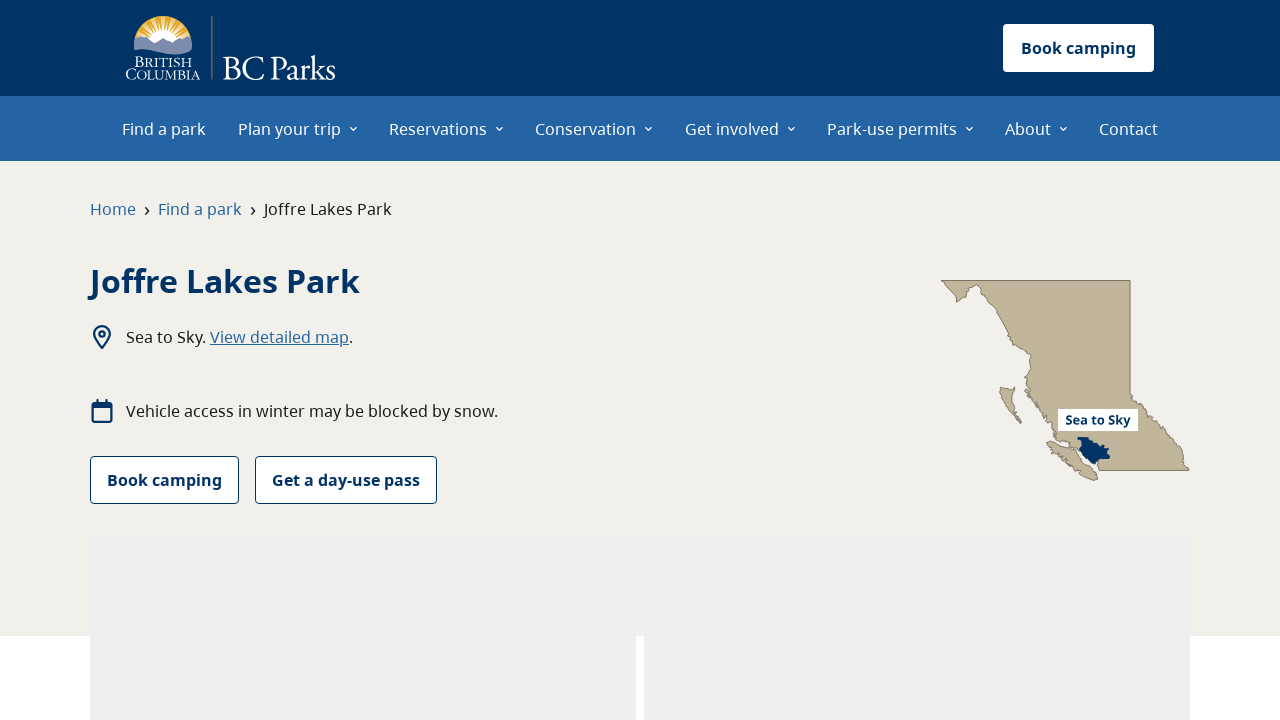

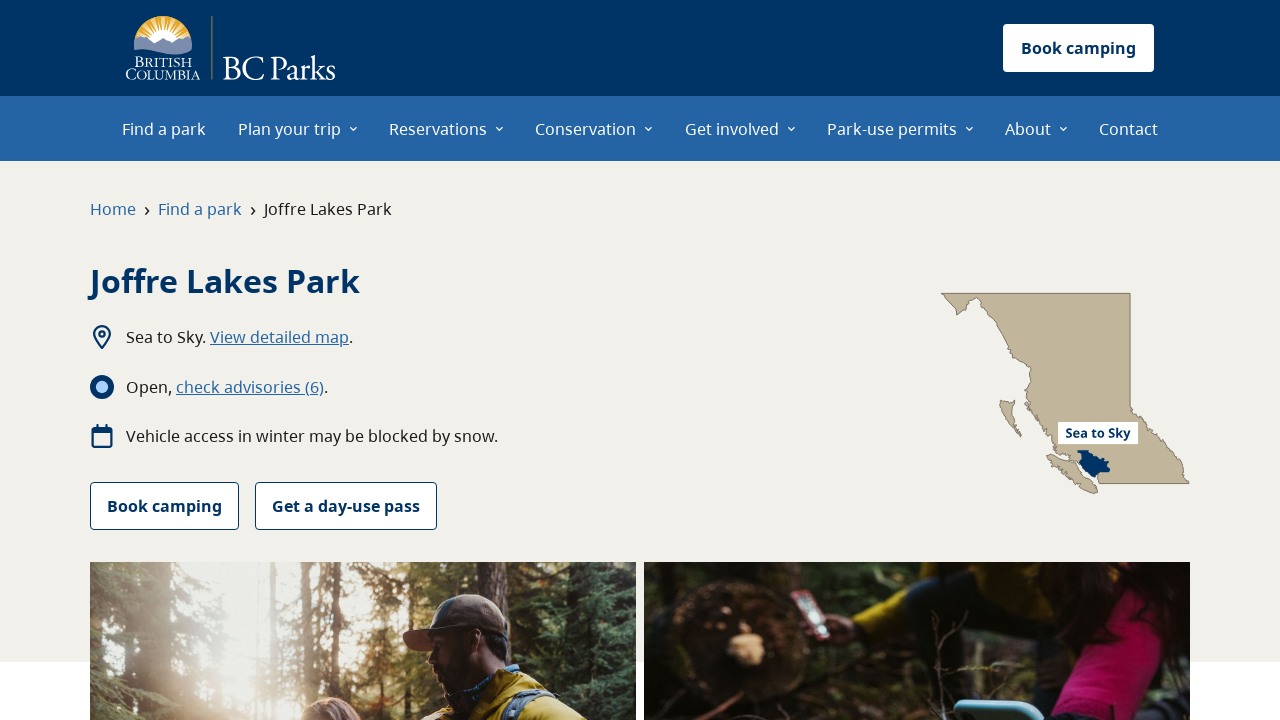